Tests checkbox functionality on a practice form by checking three checkboxes (Sports, Reading, Music) using different methods, then unchecking them.

Starting URL: https://demoqa.com/automation-practice-form

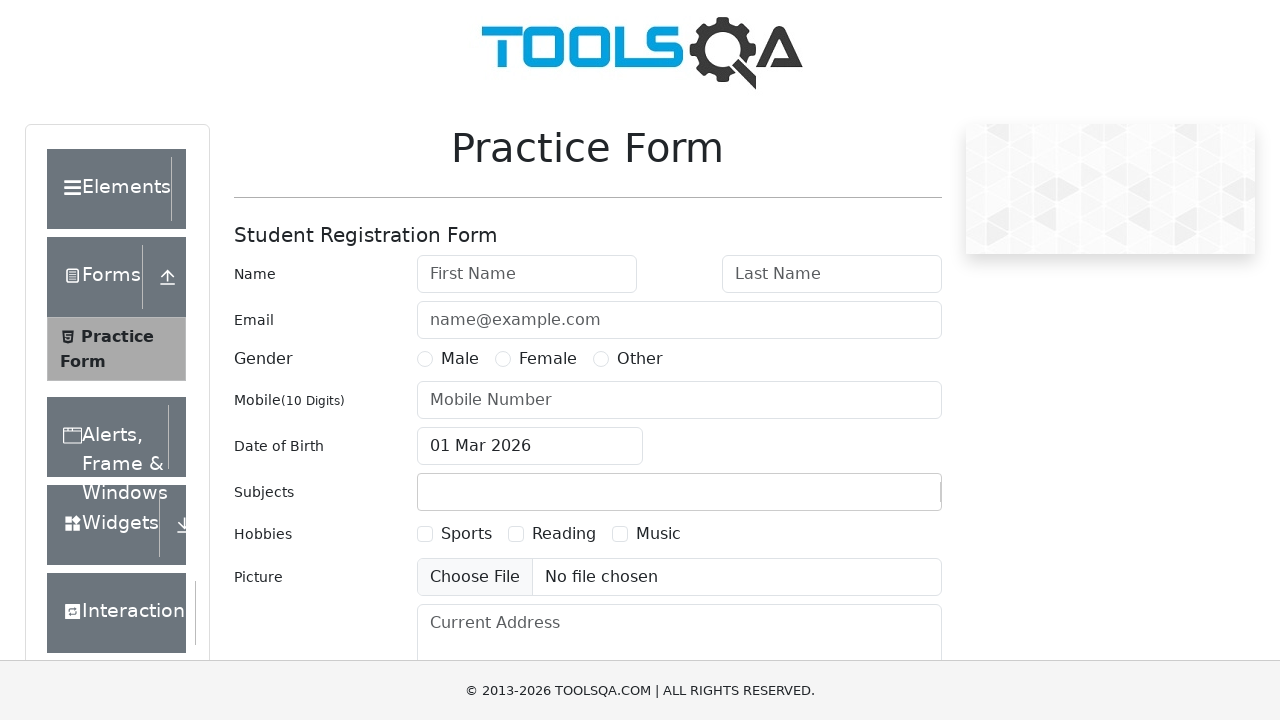

Checked 'Sports' checkbox using locator click method at (466, 534) on text=Sports
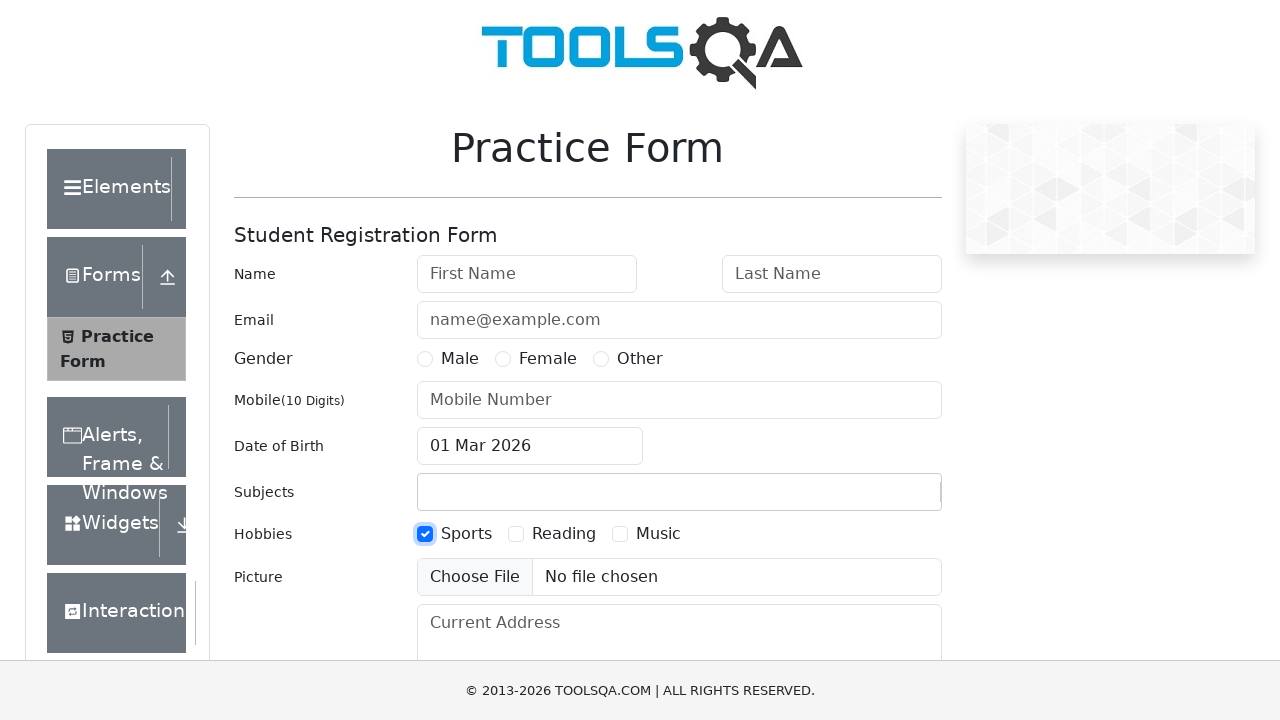

Checked 'Reading' checkbox using check() method at (564, 534) on text=Reading
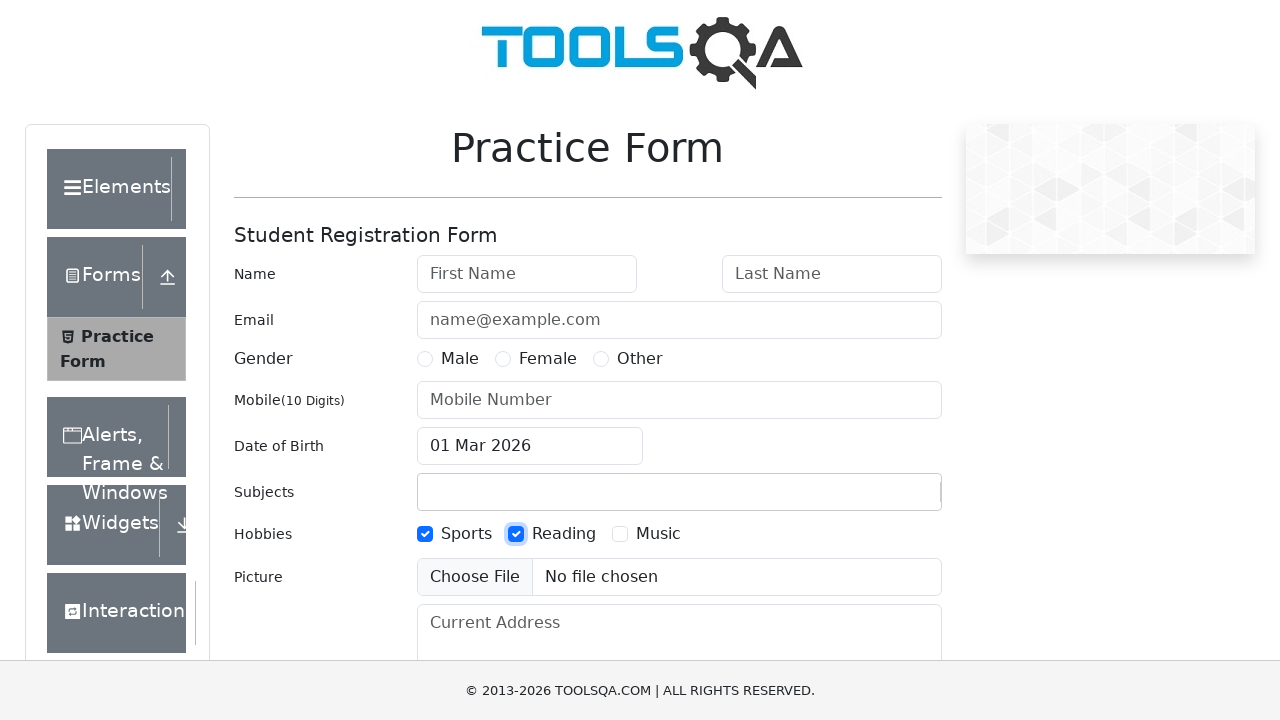

Checked 'Music' checkbox using locator check() method at (658, 534) on text=Music
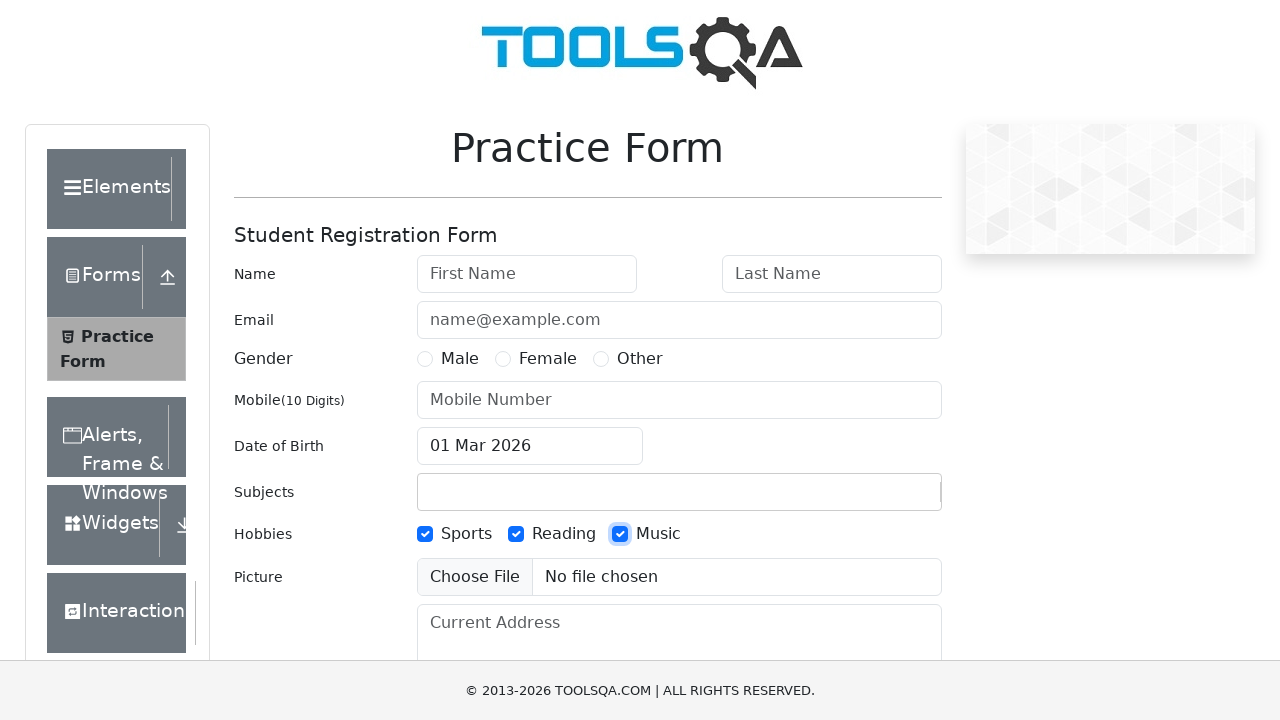

Unchecked 'Sports' checkbox using locator click method at (466, 534) on text=Sports
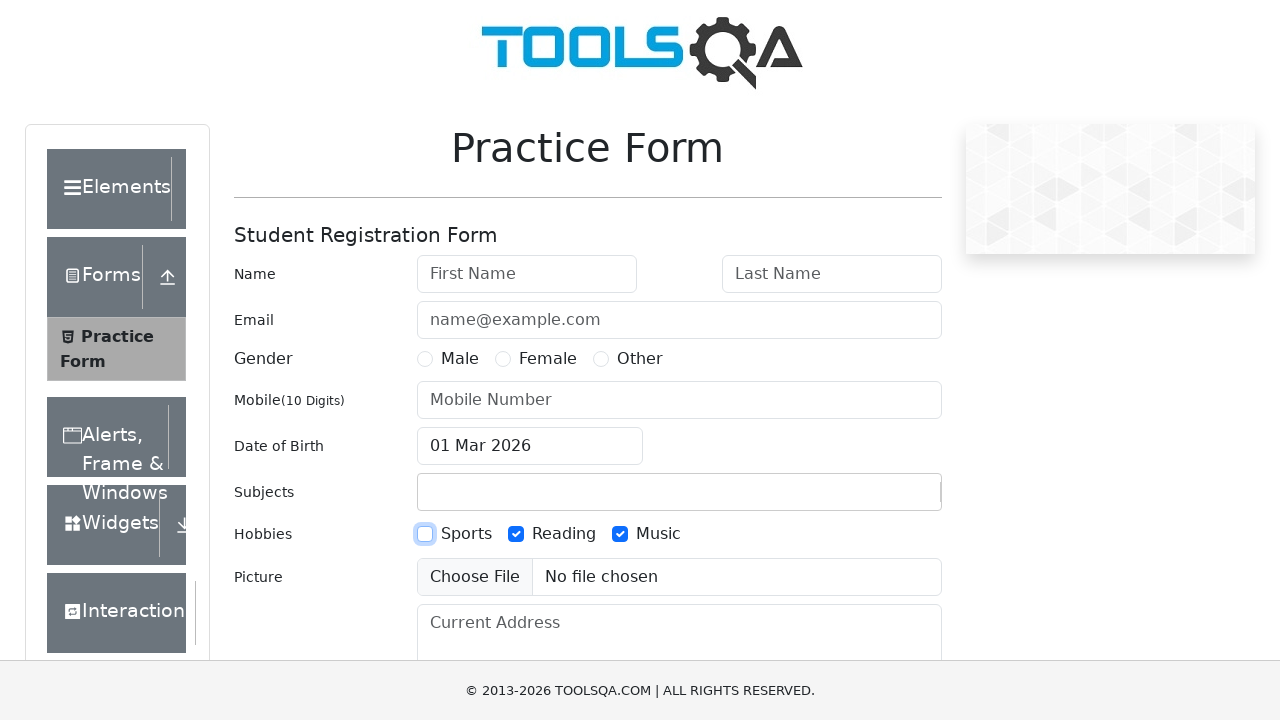

Unchecked 'Reading' checkbox using uncheck() method at (564, 534) on text=Reading
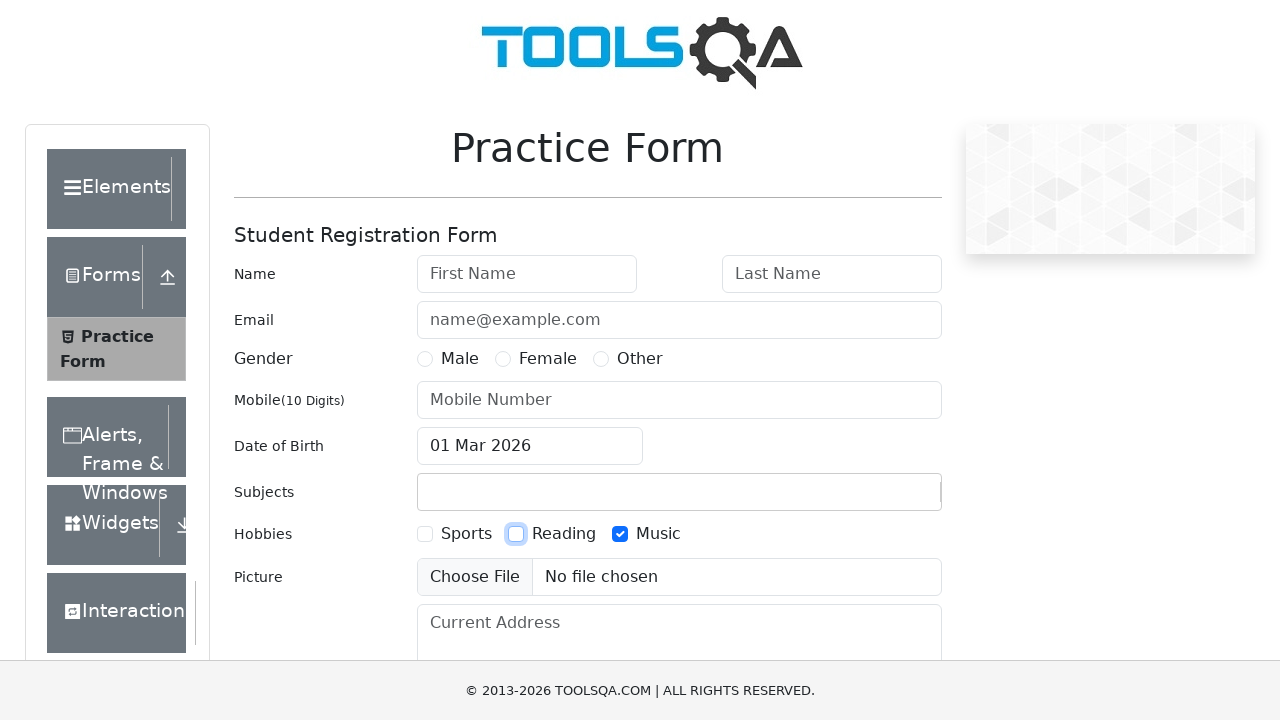

Unchecked 'Music' checkbox using locator uncheck() method at (658, 534) on text=Music
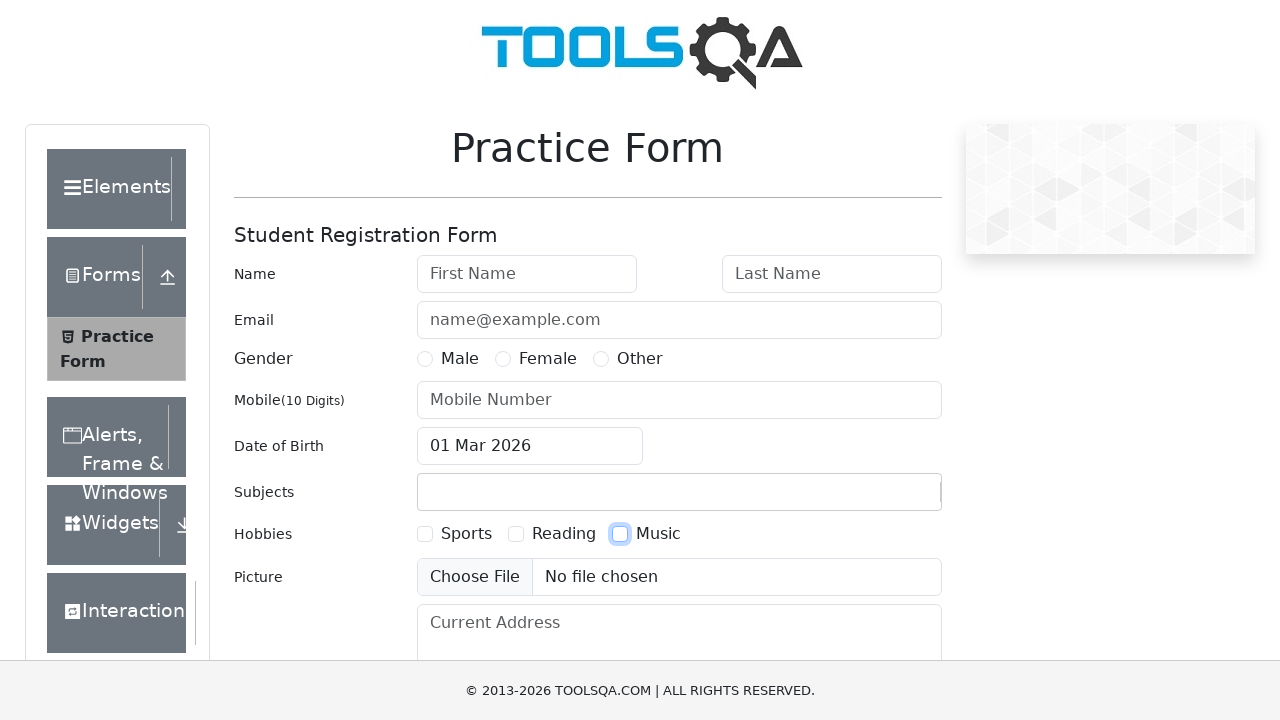

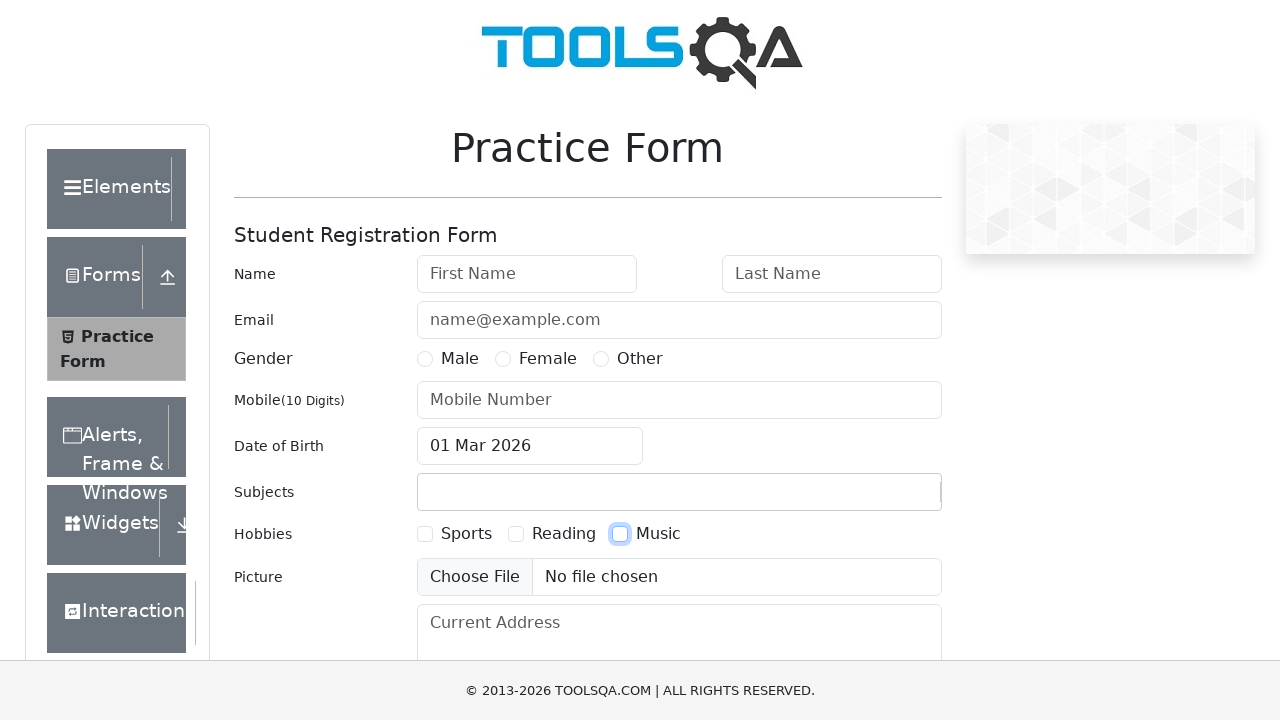